Tests keyboard actions by typing text, selecting all with Ctrl+A, copying with Ctrl+C, tabbing to next field, and pasting with Ctrl+V, then navigates to Nykaa to test search.

Starting URL: https://text-compare.com/

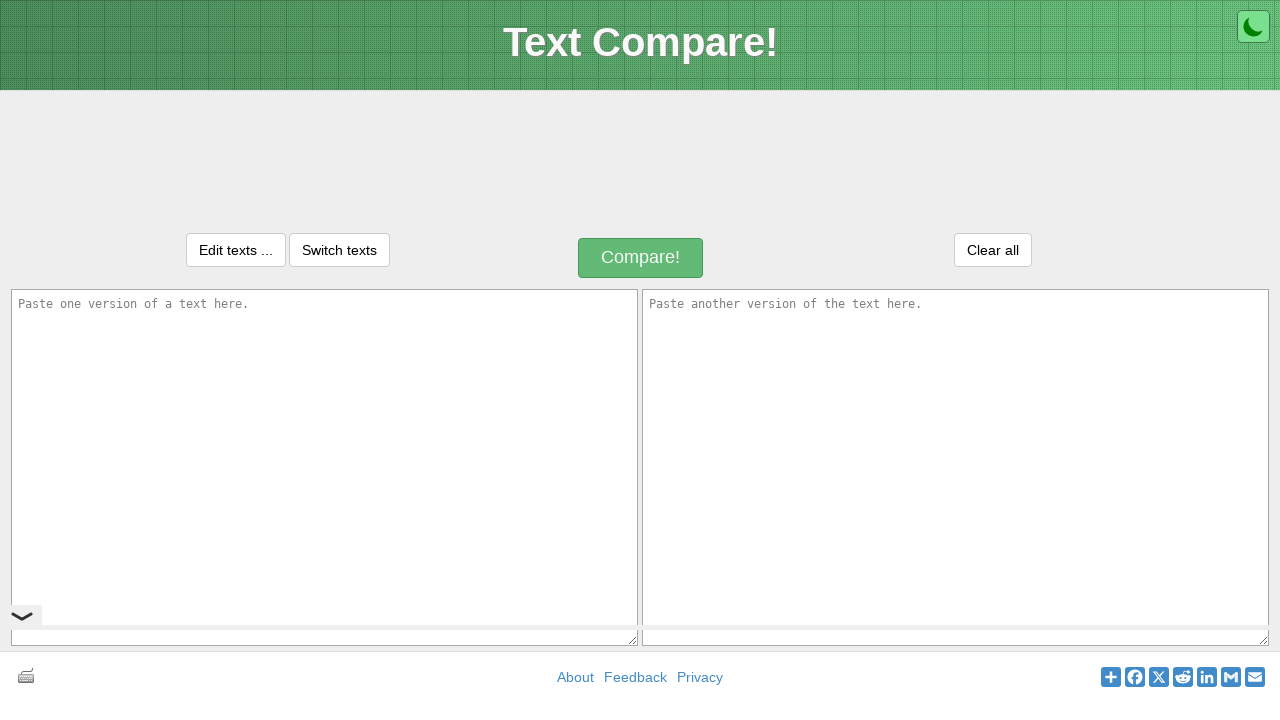

Typed 'Welocme to selenium' in first textarea on //textarea[@placeholder='Paste one version of a text here.']
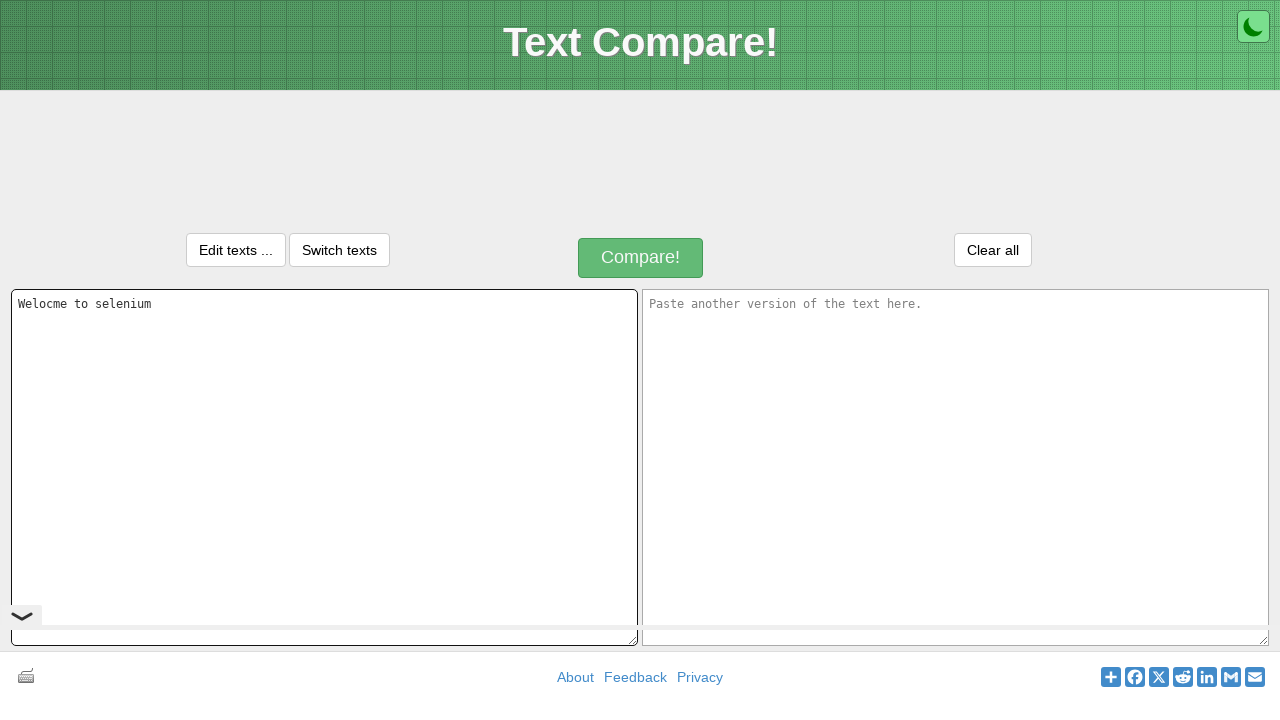

Selected all text with Ctrl+A
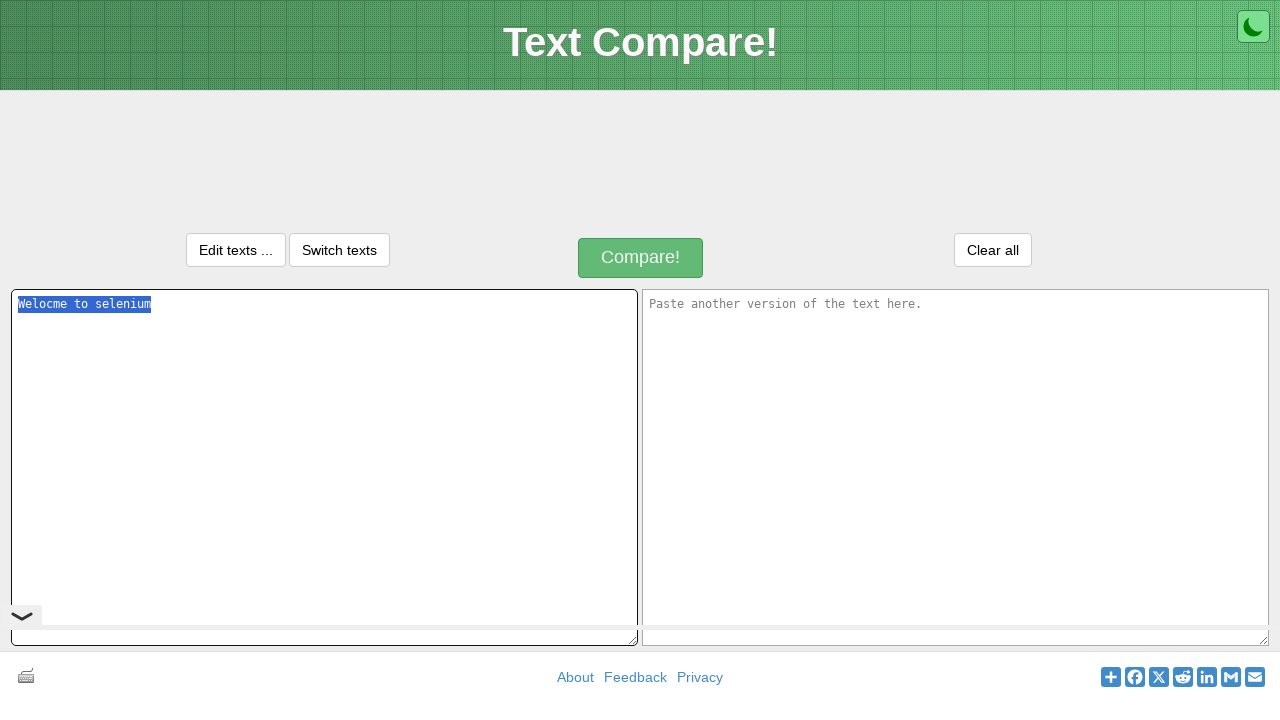

Copied text with Ctrl+C
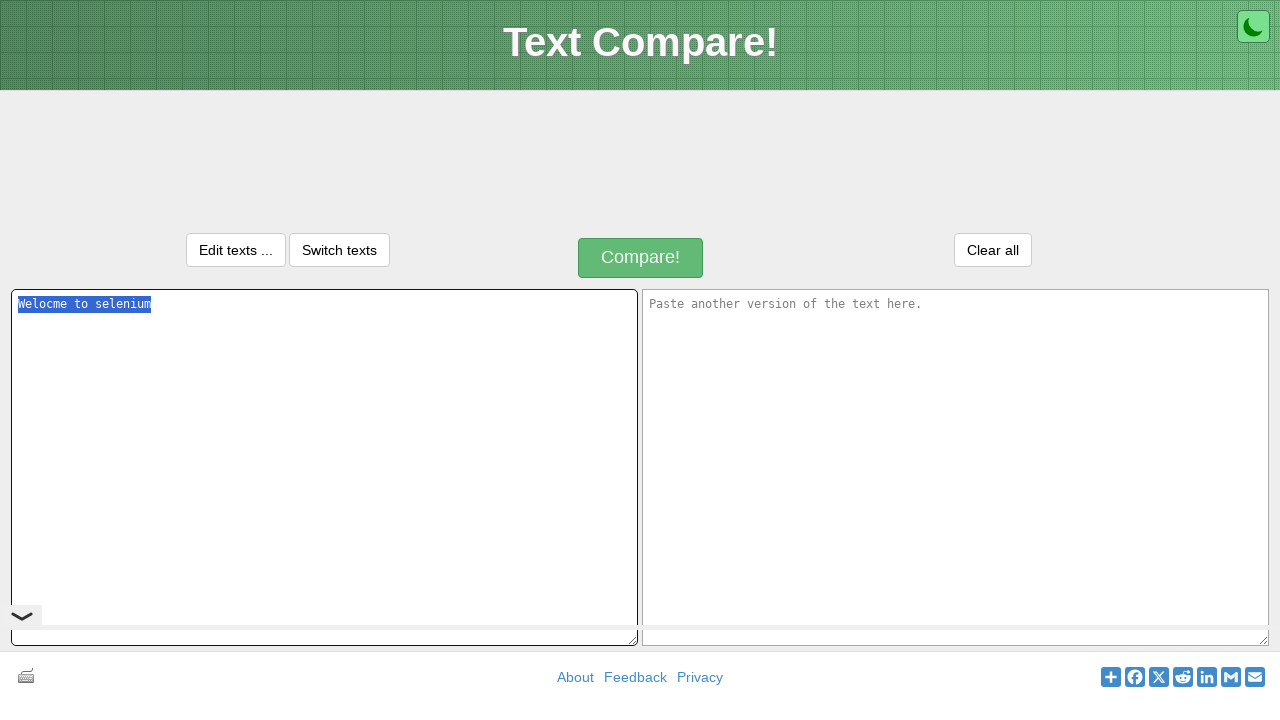

Tabbed to next field
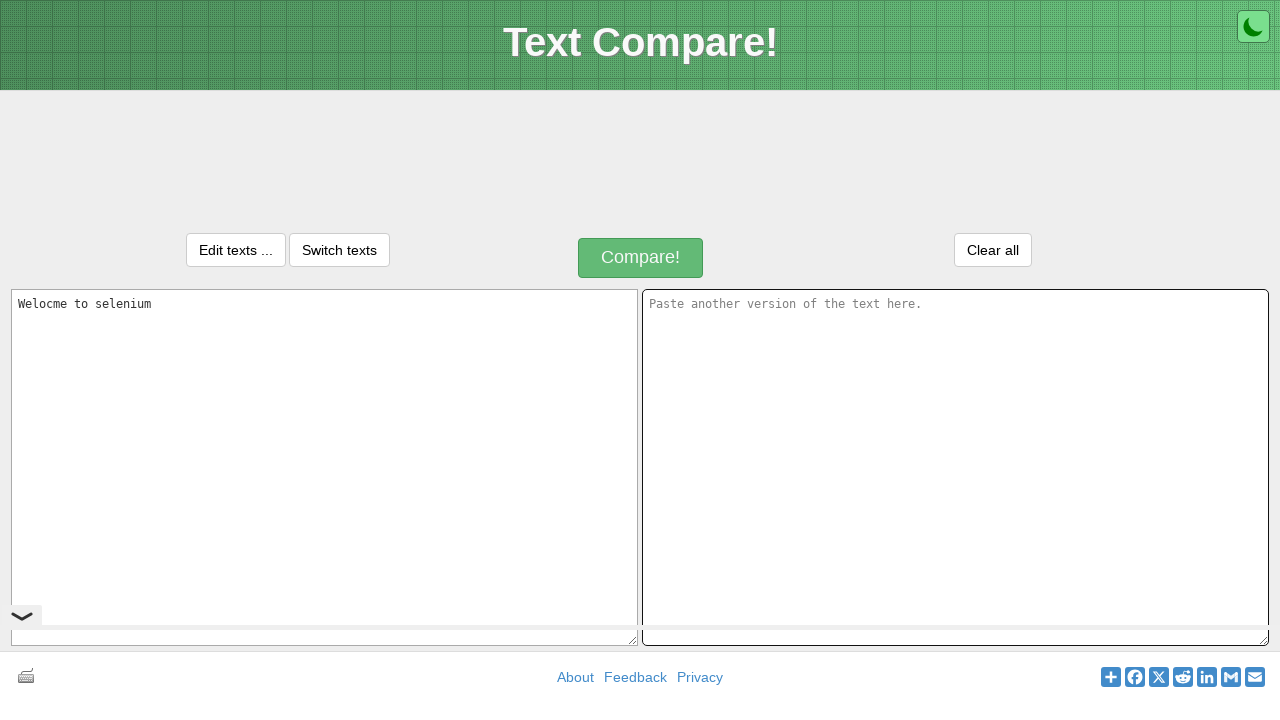

Pasted text with Ctrl+V
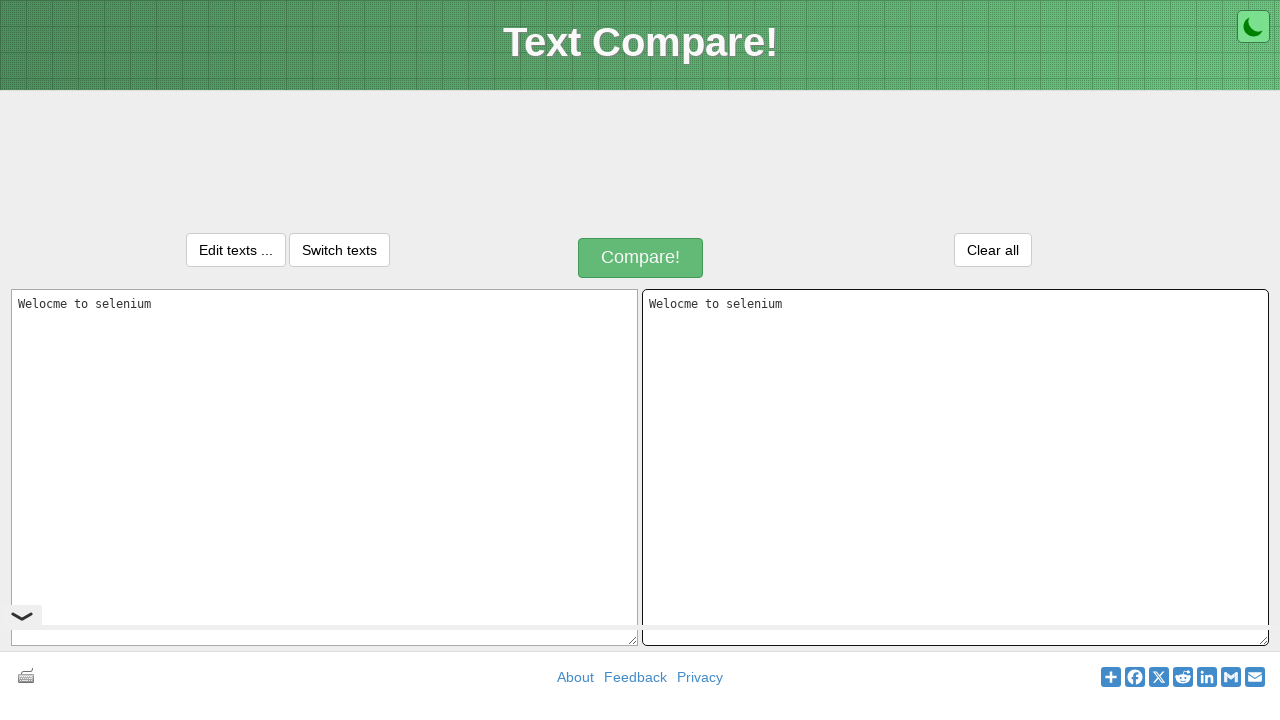

Navigated to Nykaa website
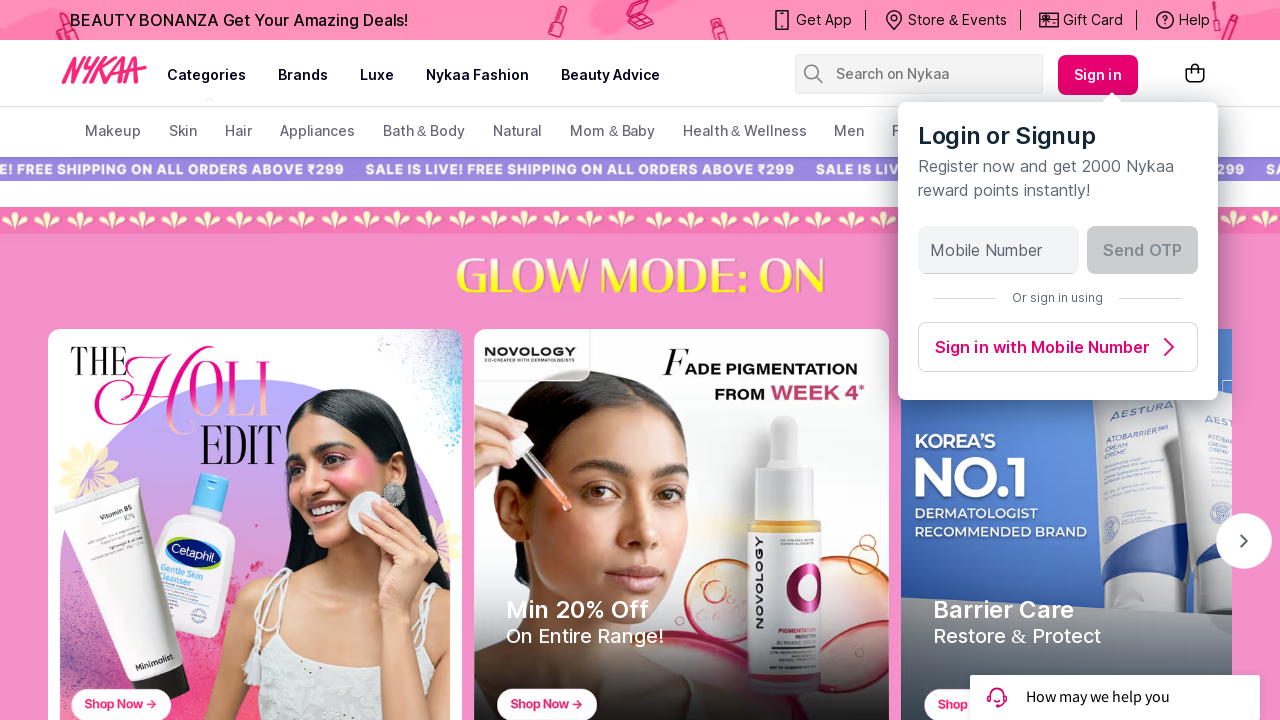

Searched for 'Tshirts' on Nykaa on //input[@placeholder='Search on Nykaa']
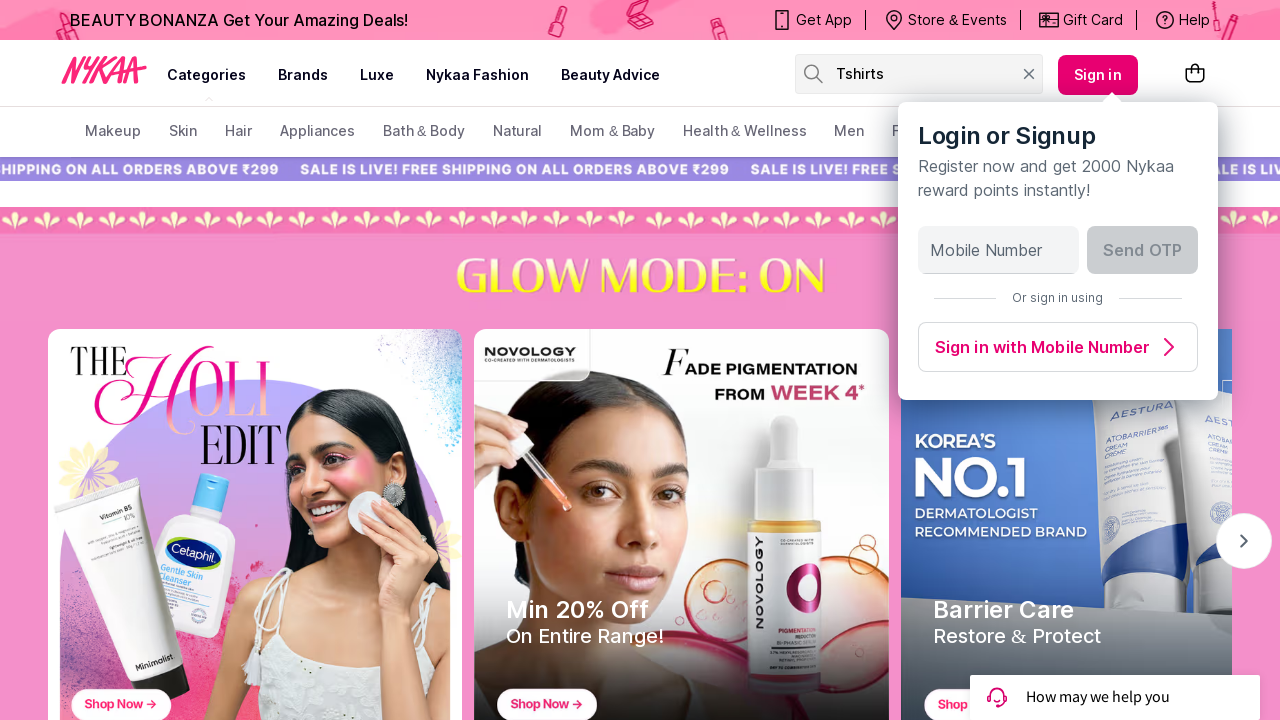

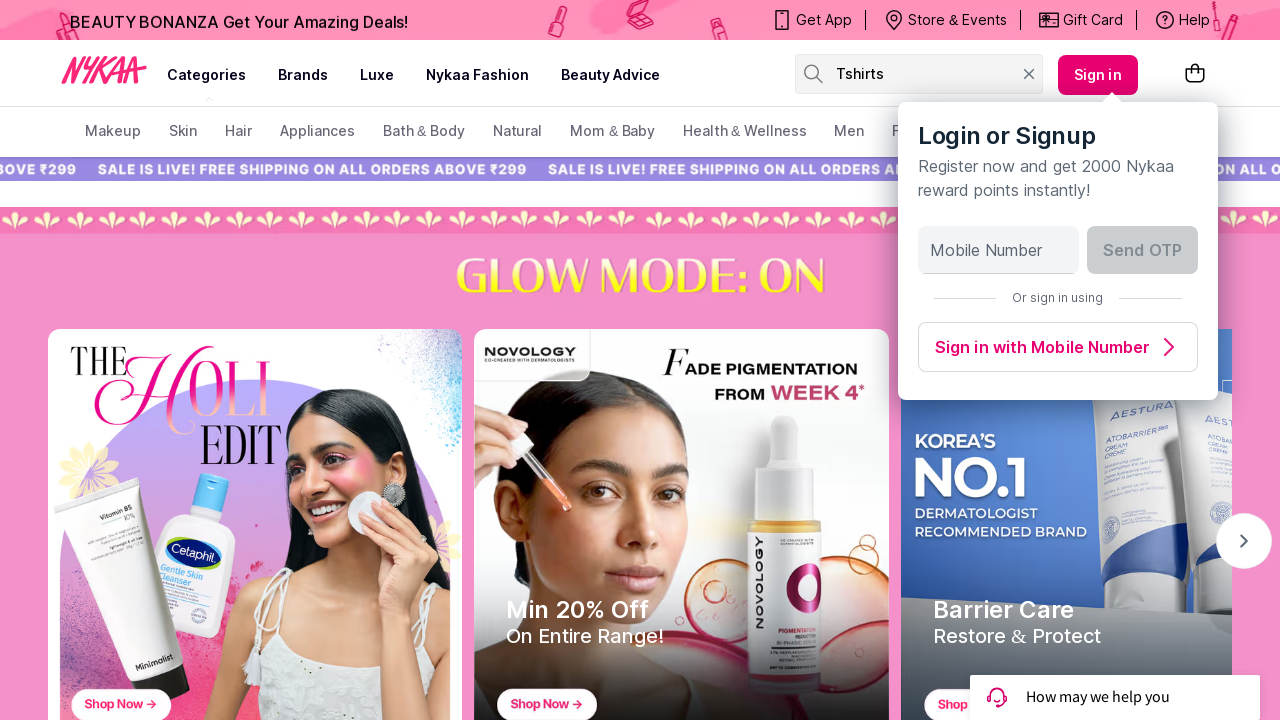